Tests iframe handling by switching to a single iframe to enter text, then navigating to a nested iframe tab and entering text in an iframe within an iframe, demonstrating frame switching capabilities.

Starting URL: http://demo.automationtesting.in/Frames.html

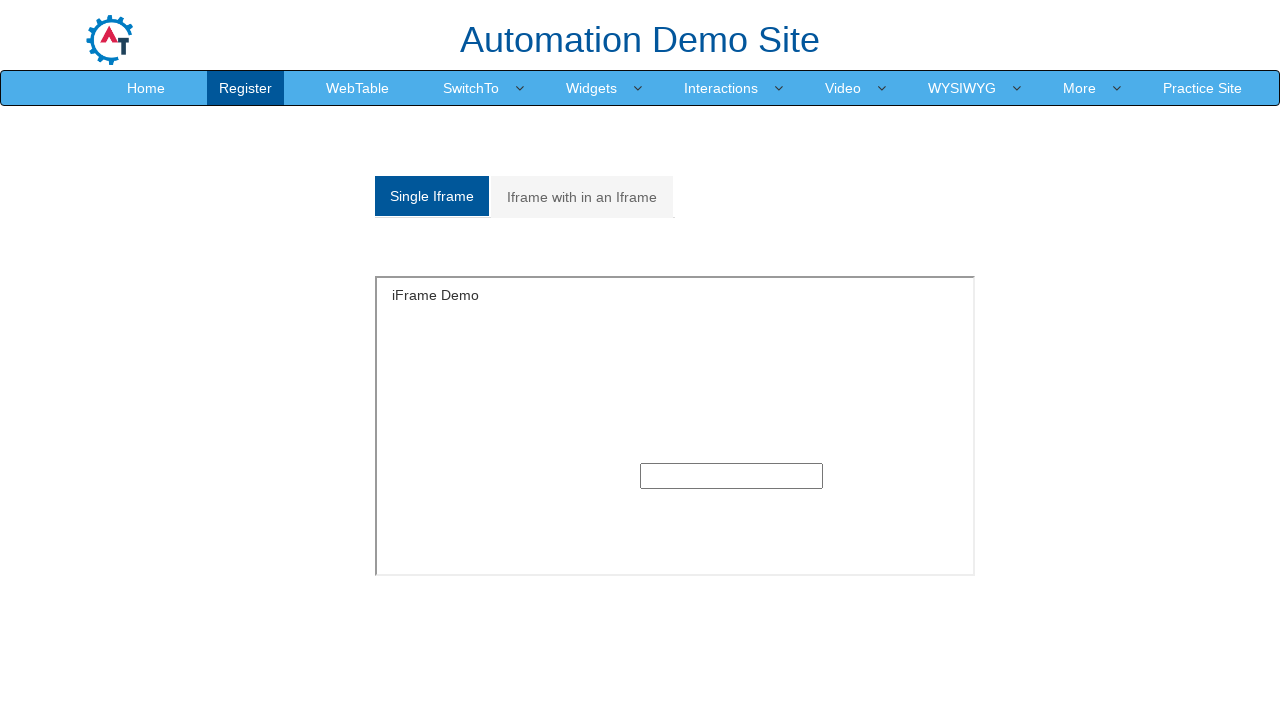

Retrieved all iframes on the page
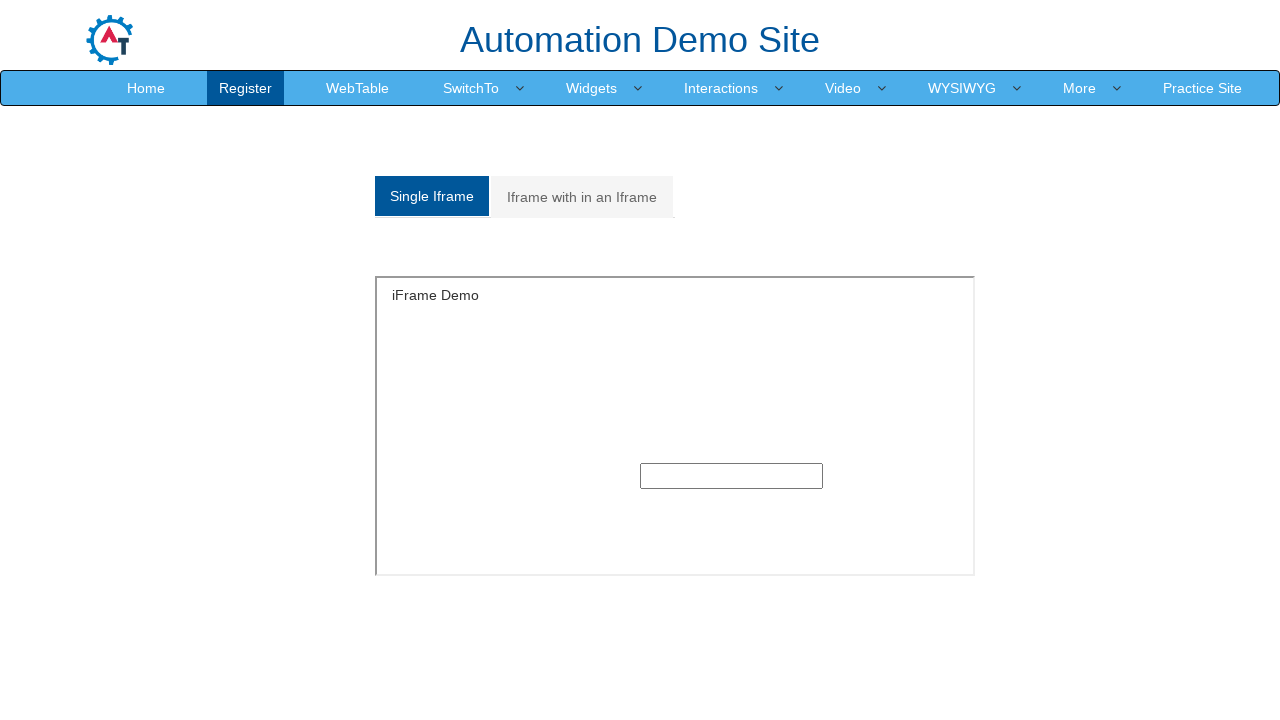

Located single iframe by ID 'singleframe'
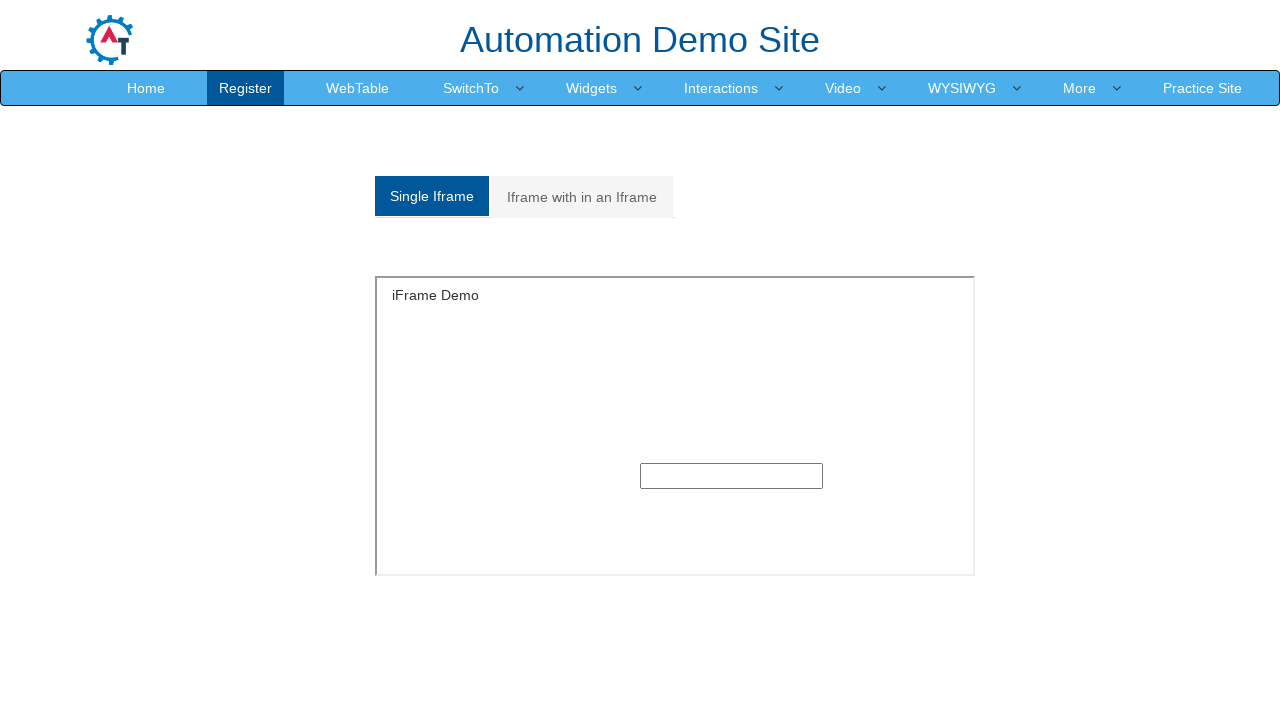

Entered 'selenium' in the single iframe text field on #singleframe >> internal:control=enter-frame >> xpath=//div[@class='col-xs-6 col
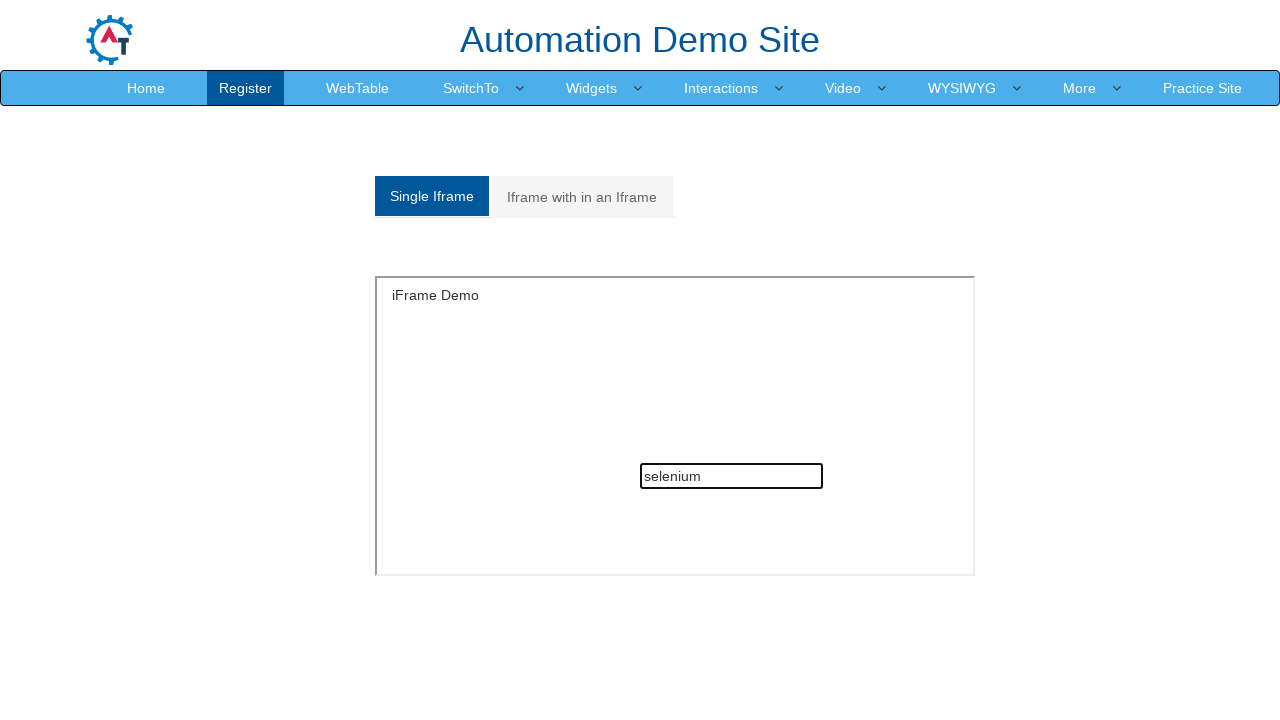

Waited 1000ms for content to stabilize
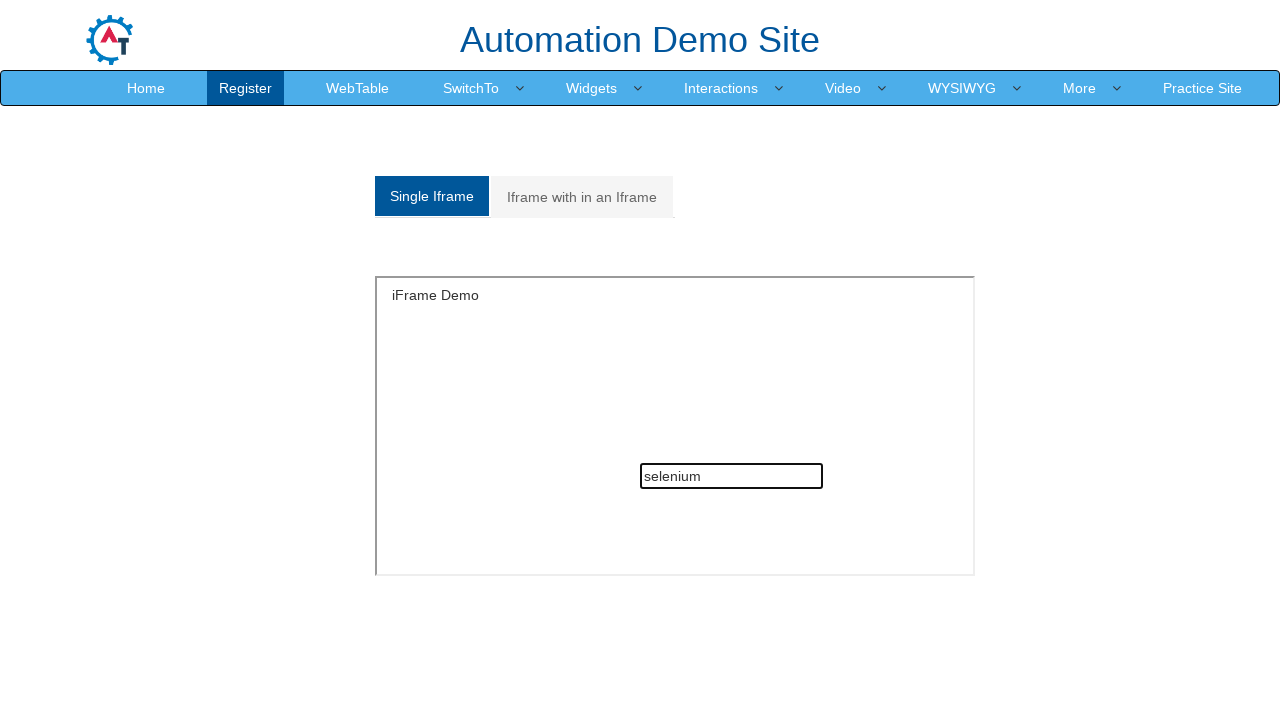

Clicked on 'Iframe with in an Iframe' tab to switch to nested iframe section at (582, 197) on xpath=//a[contains(text(),'Iframe with in an Iframe')]
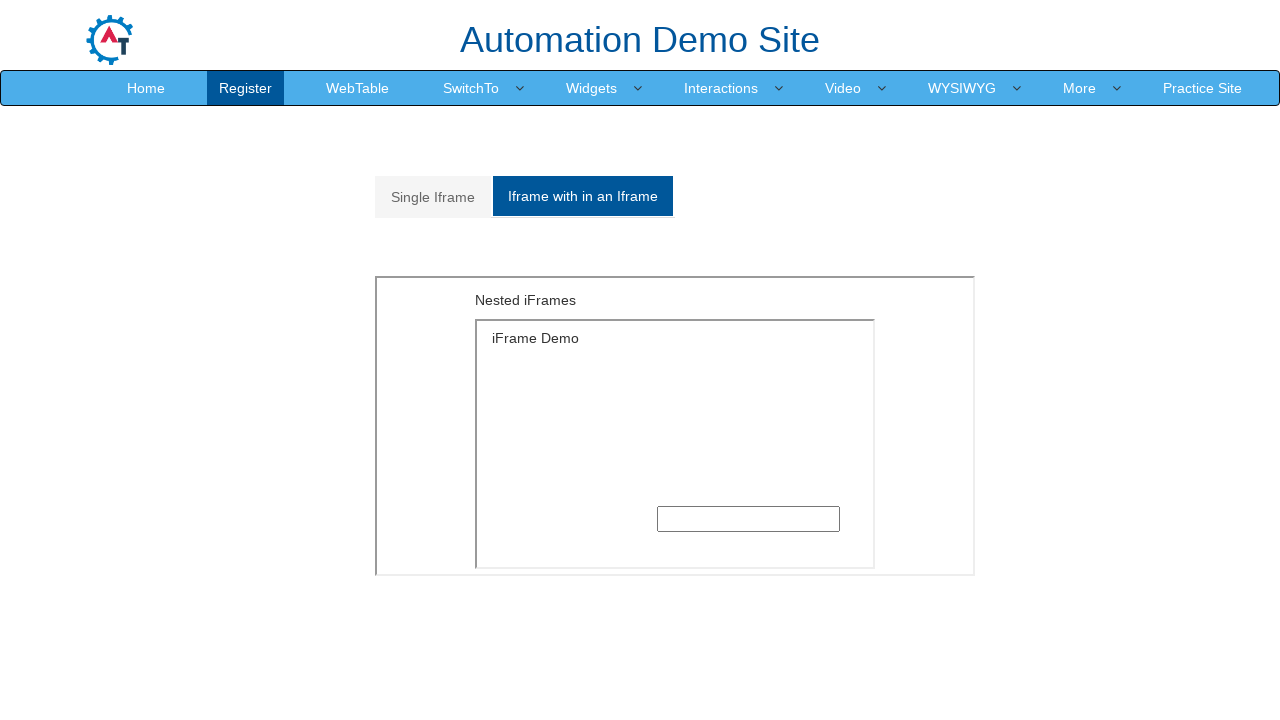

Waited 1000ms for nested iframe structure to load
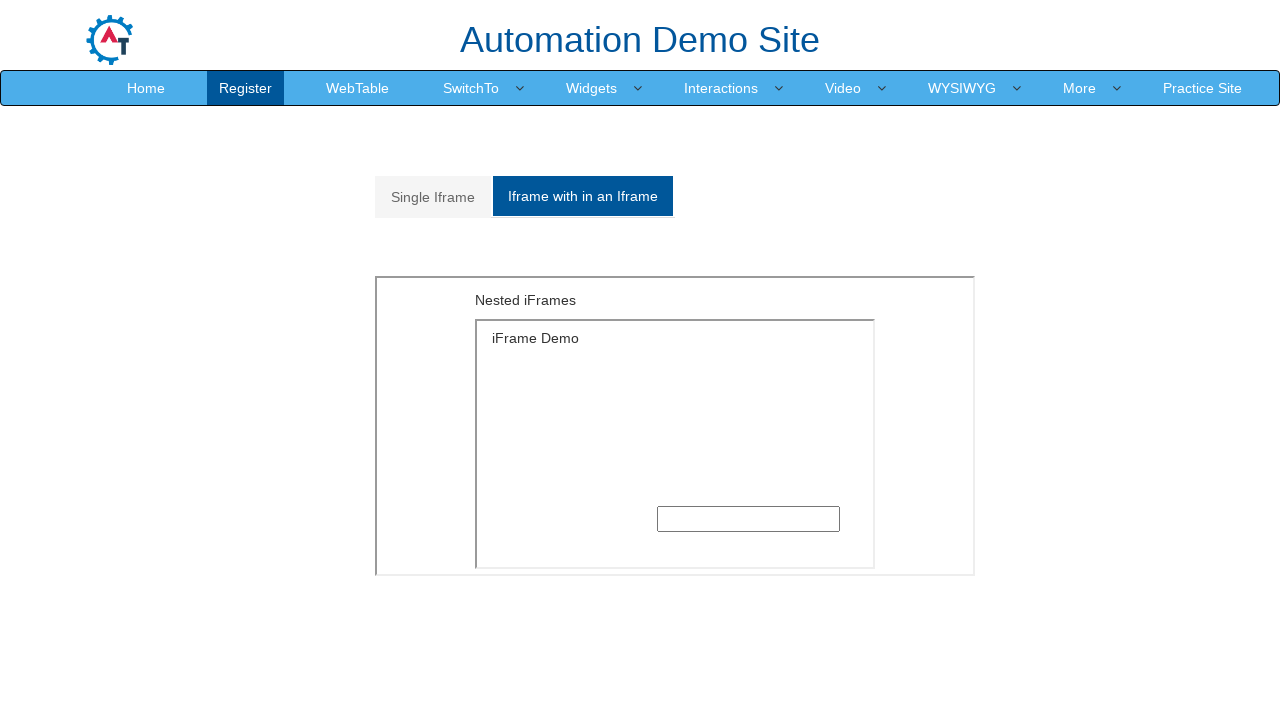

Located outer iframe (2nd iframe on page)
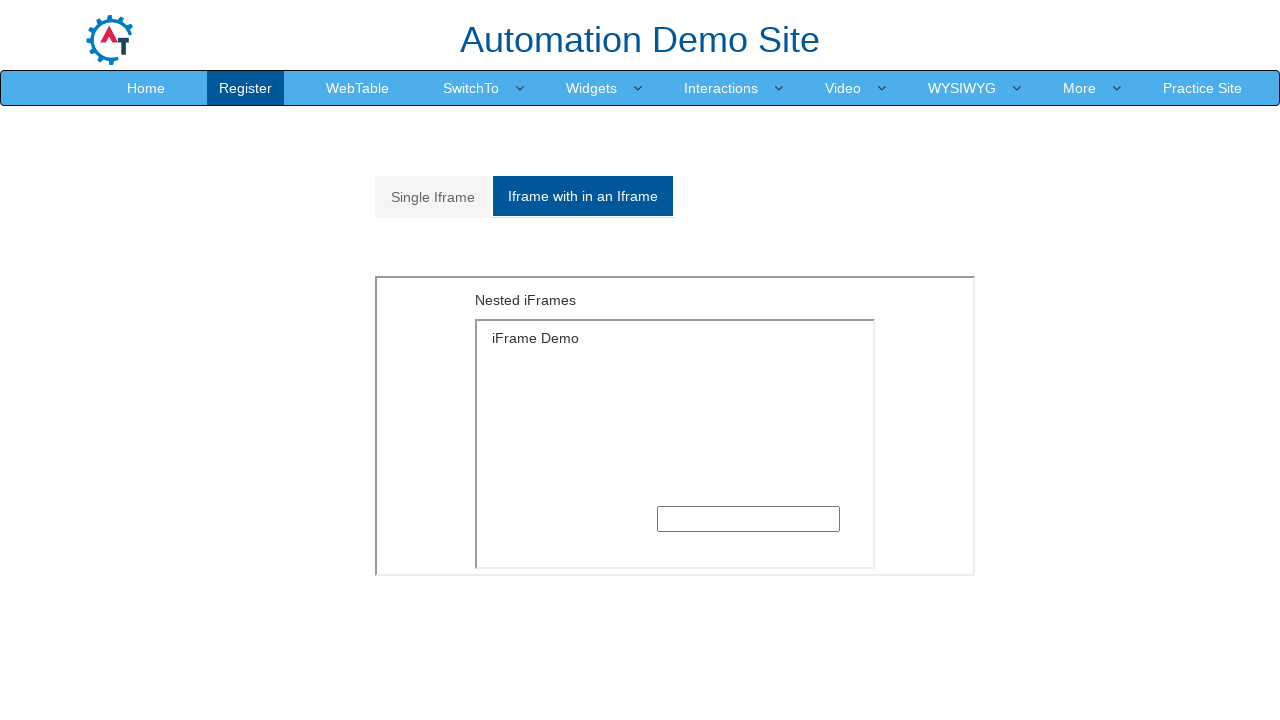

Located inner iframe within the outer frame
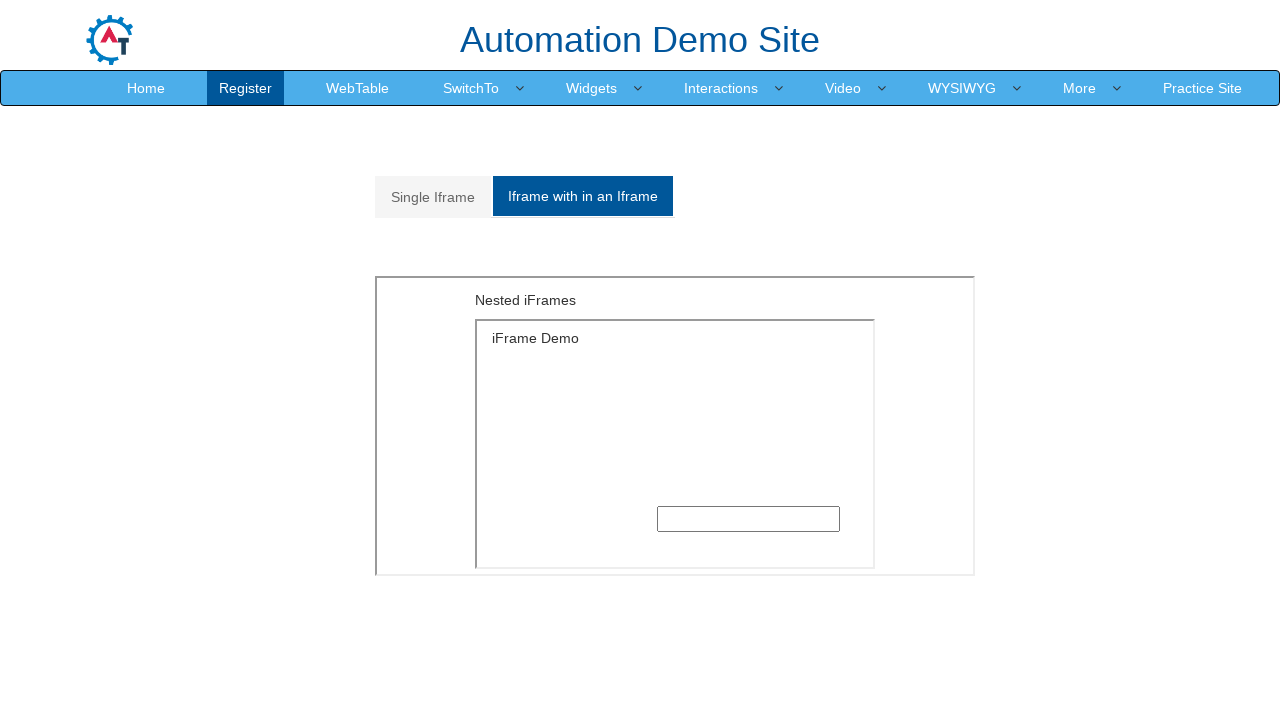

Entered 'webdriver' in the nested iframe text field on iframe >> nth=1 >> internal:control=enter-frame >> iframe >> nth=0 >> internal:c
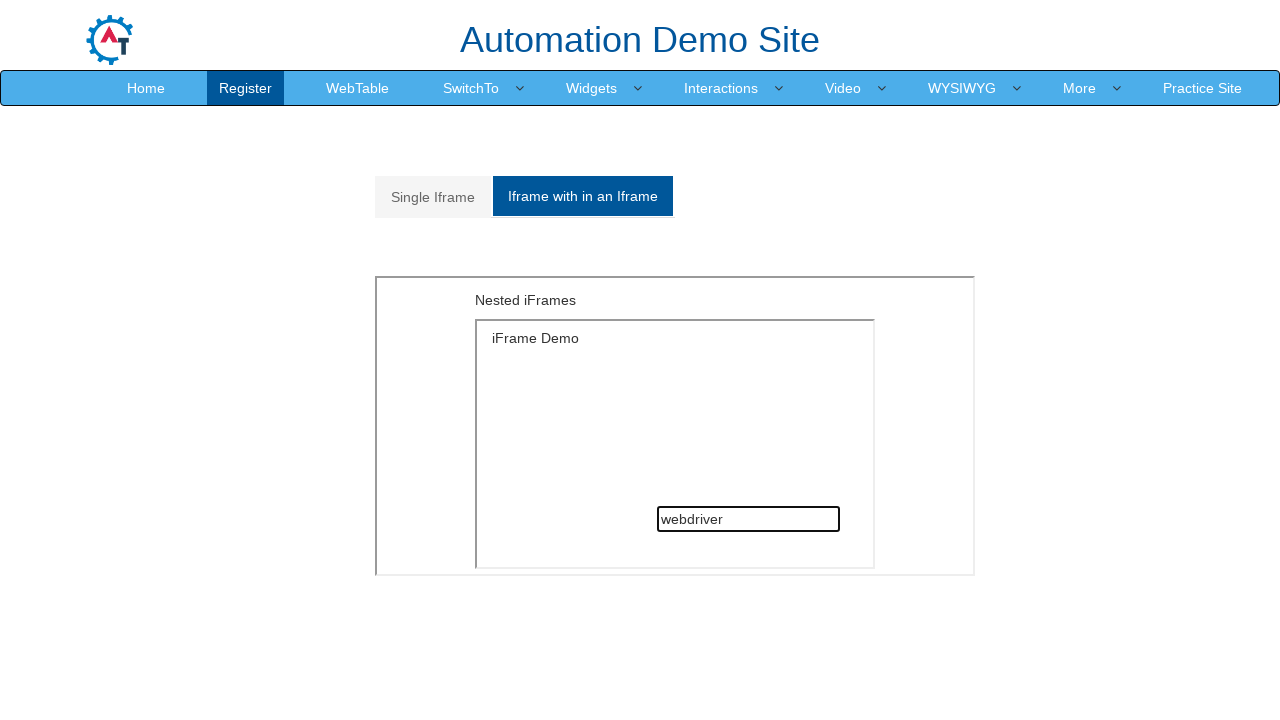

Waited 1000ms for content to stabilize
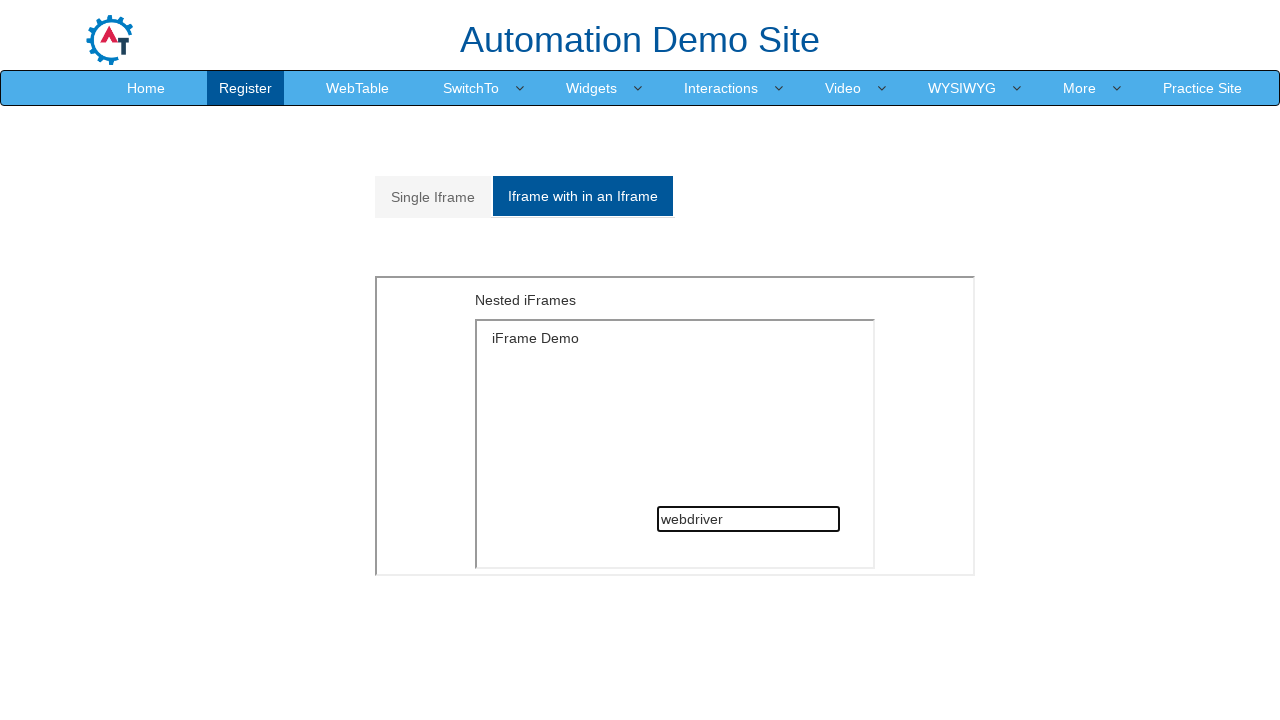

Clicked back to 'Single Iframe' tab at (433, 197) on xpath=//a[contains(text(),'Single Iframe')]
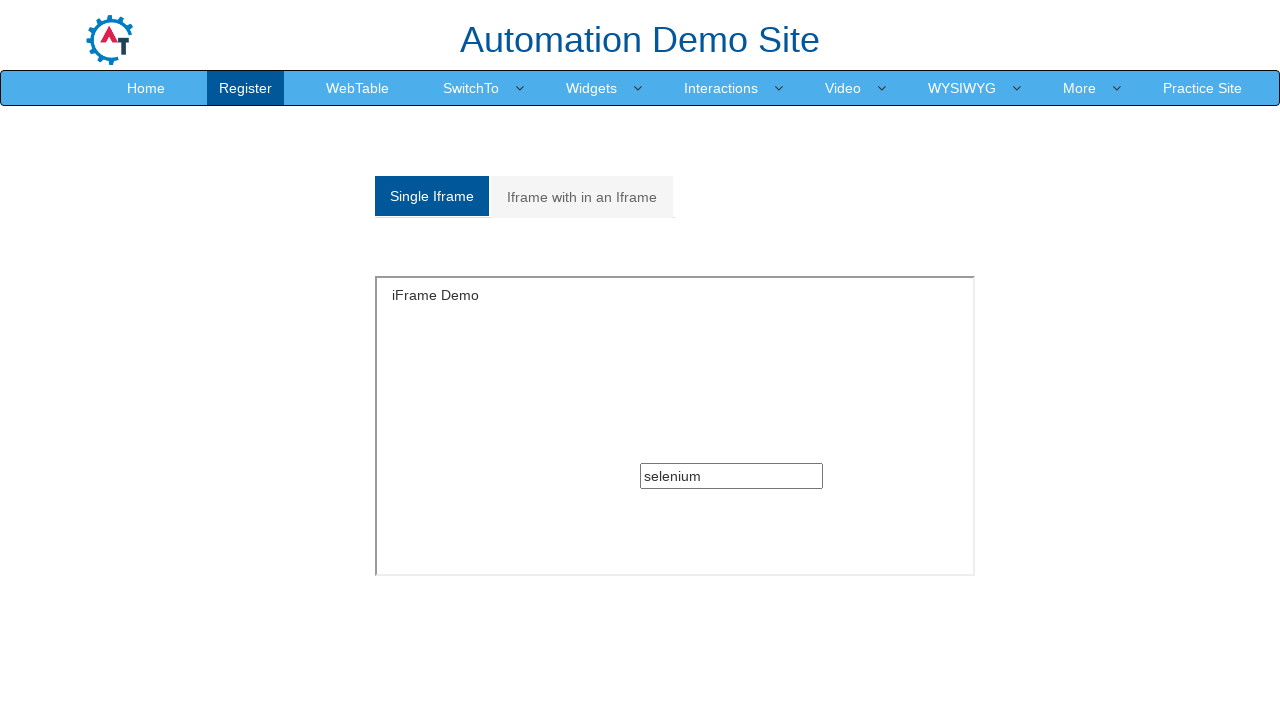

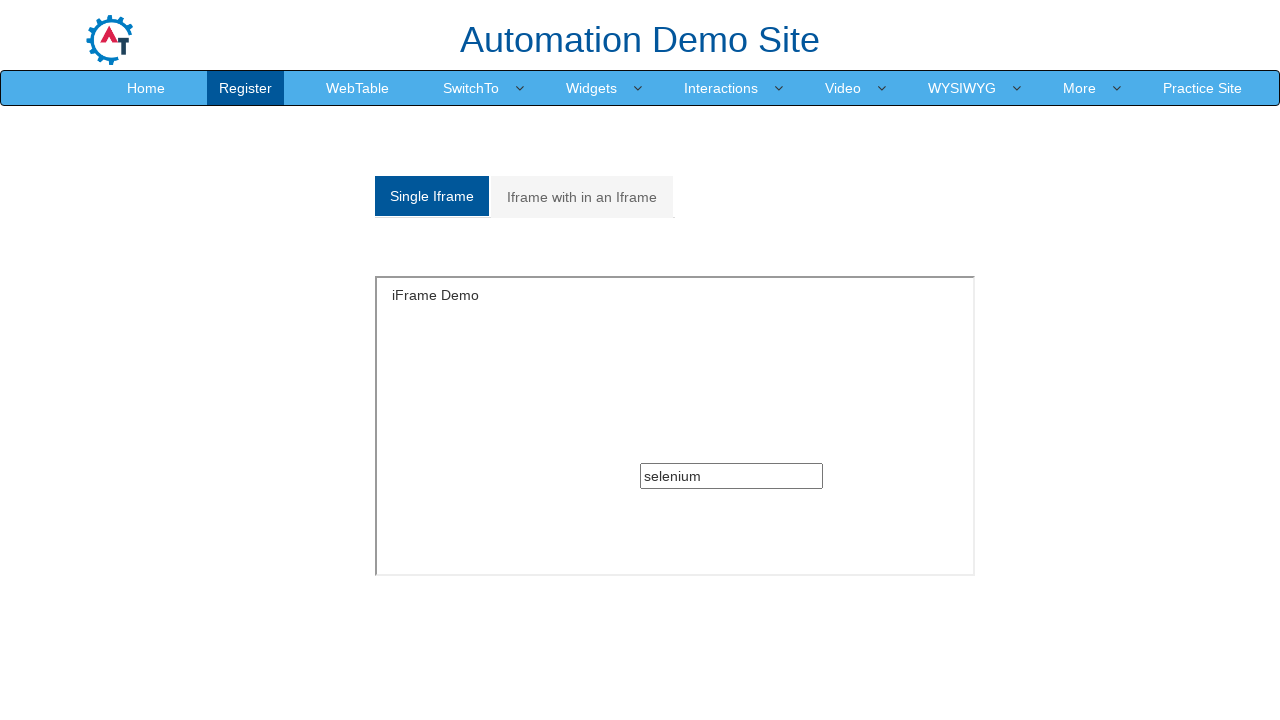